Tests that the main phase section headings exist on the page by checking for specific heading text content.

Starting URL: https://frankdoylezw.github.io/CSharp_Learning/

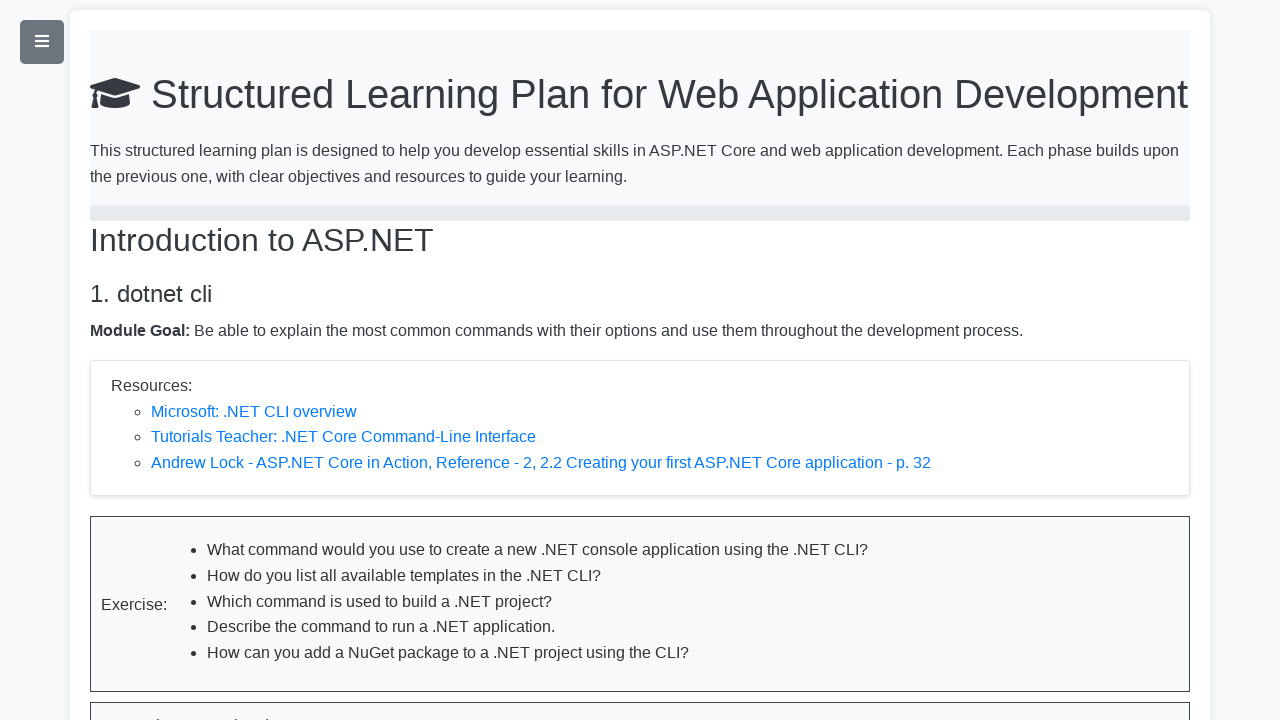

Navigated to CSharp Learning page
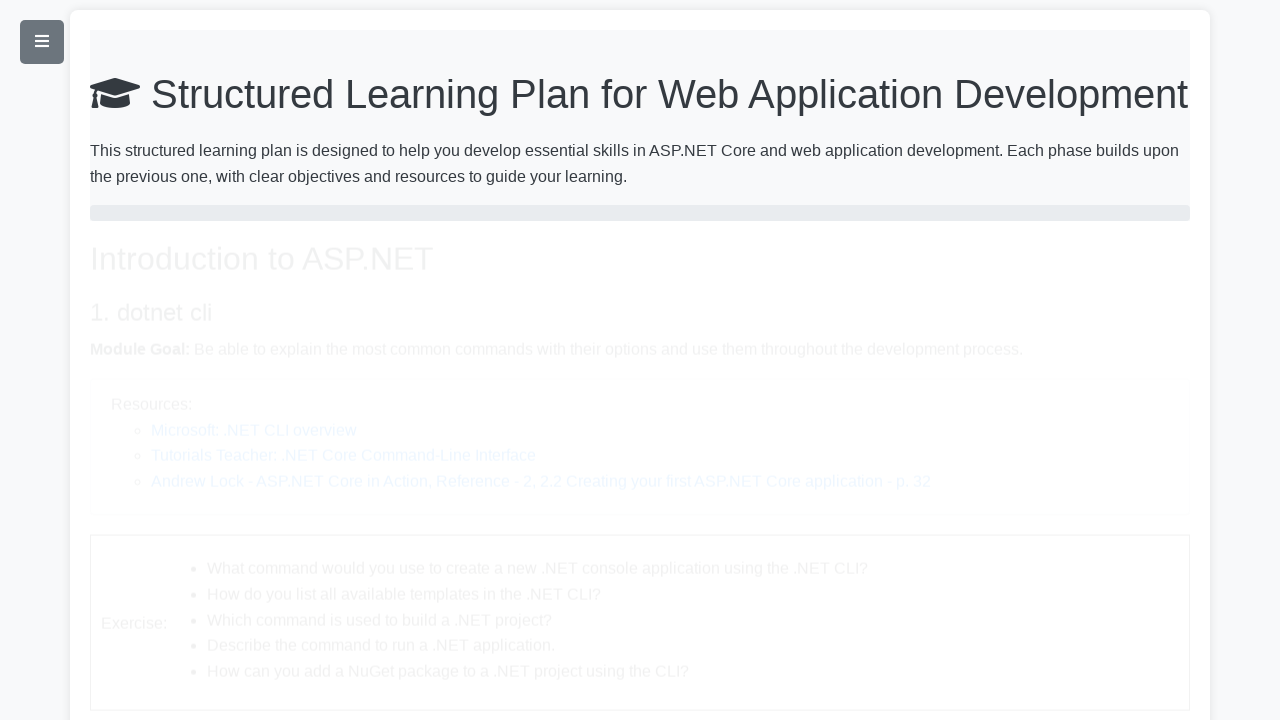

Verified first phase heading contains 'Introduction to ASP.NET'
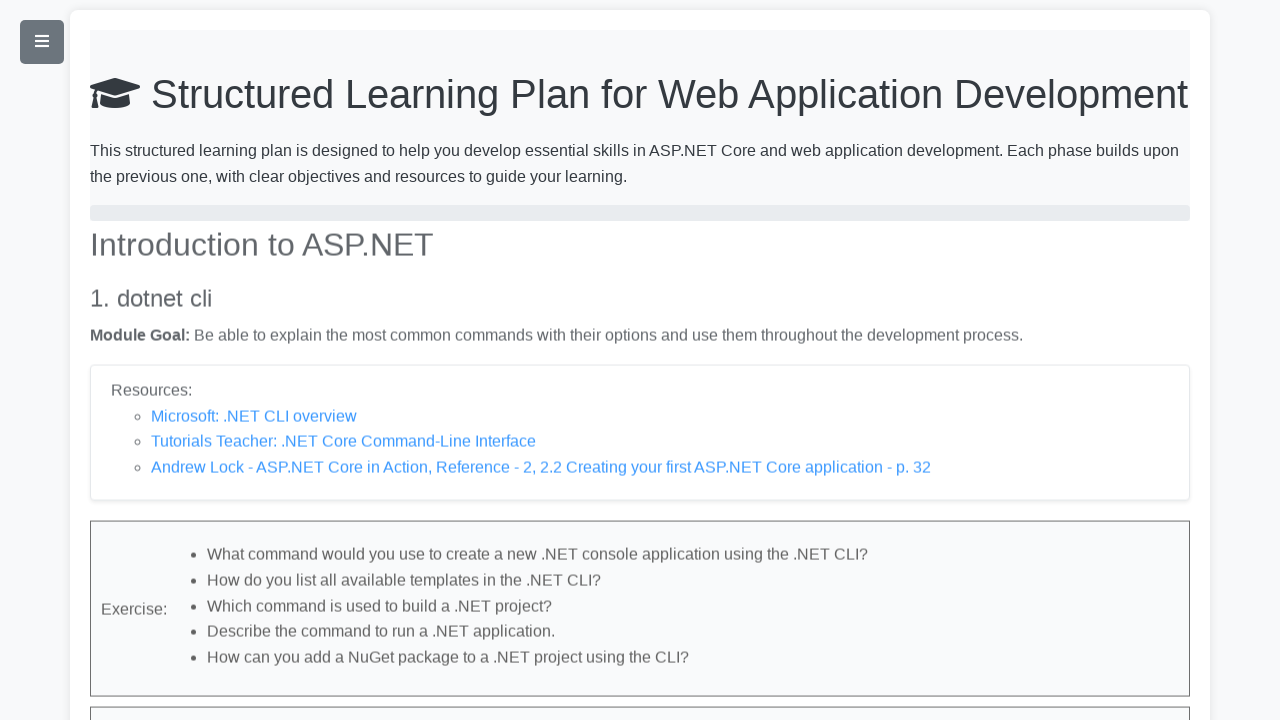

Verified second phase heading contains 'Creating APIs with ASP.NET Core'
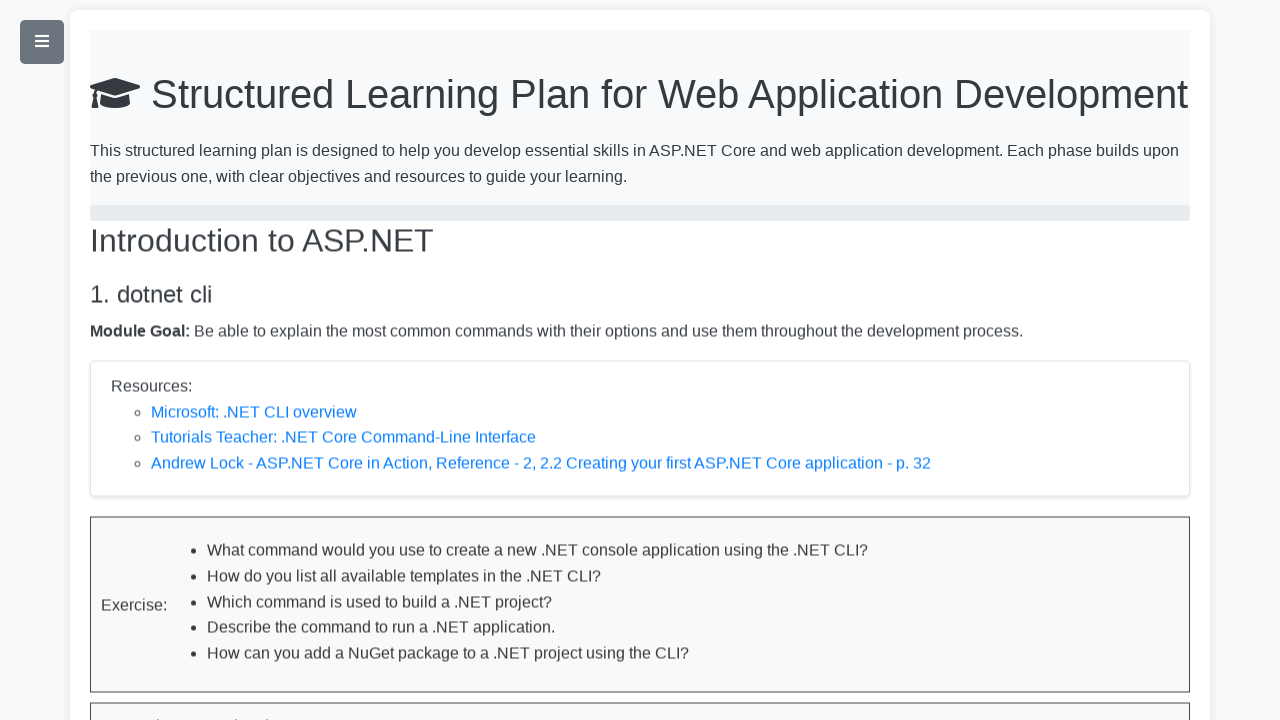

Verified third phase heading contains 'The Model-View-Controller Design Pattern'
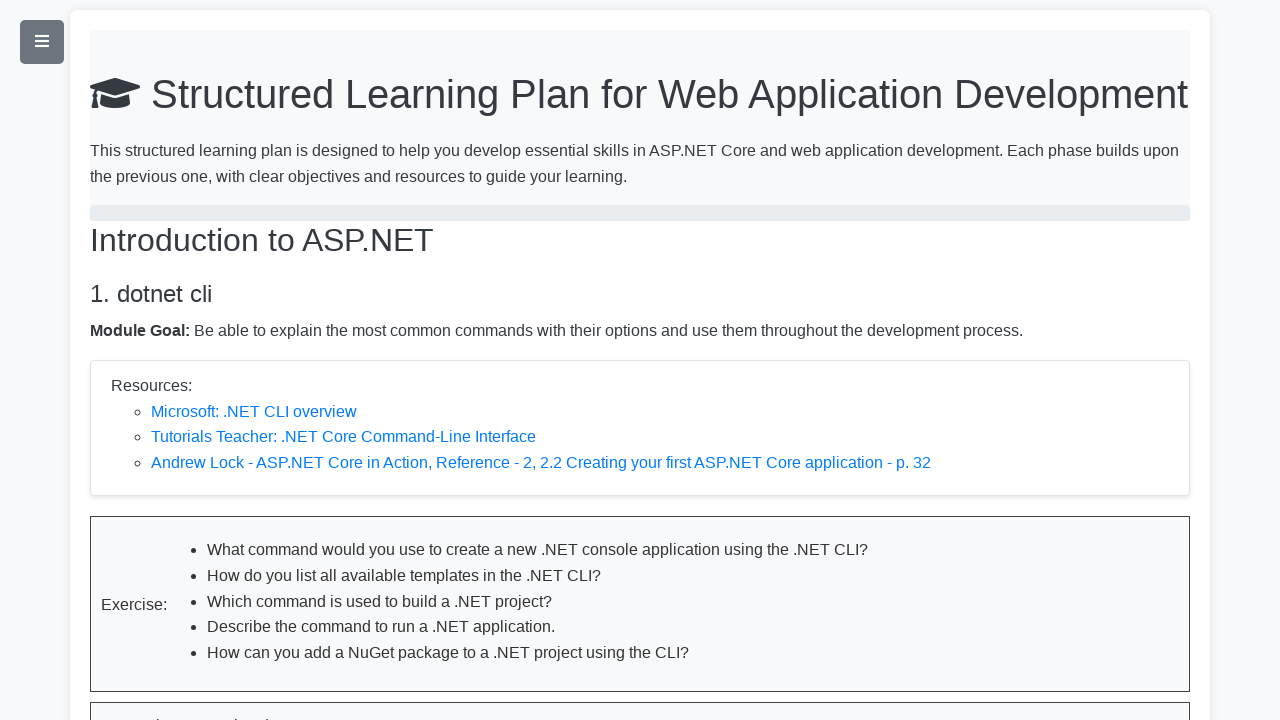

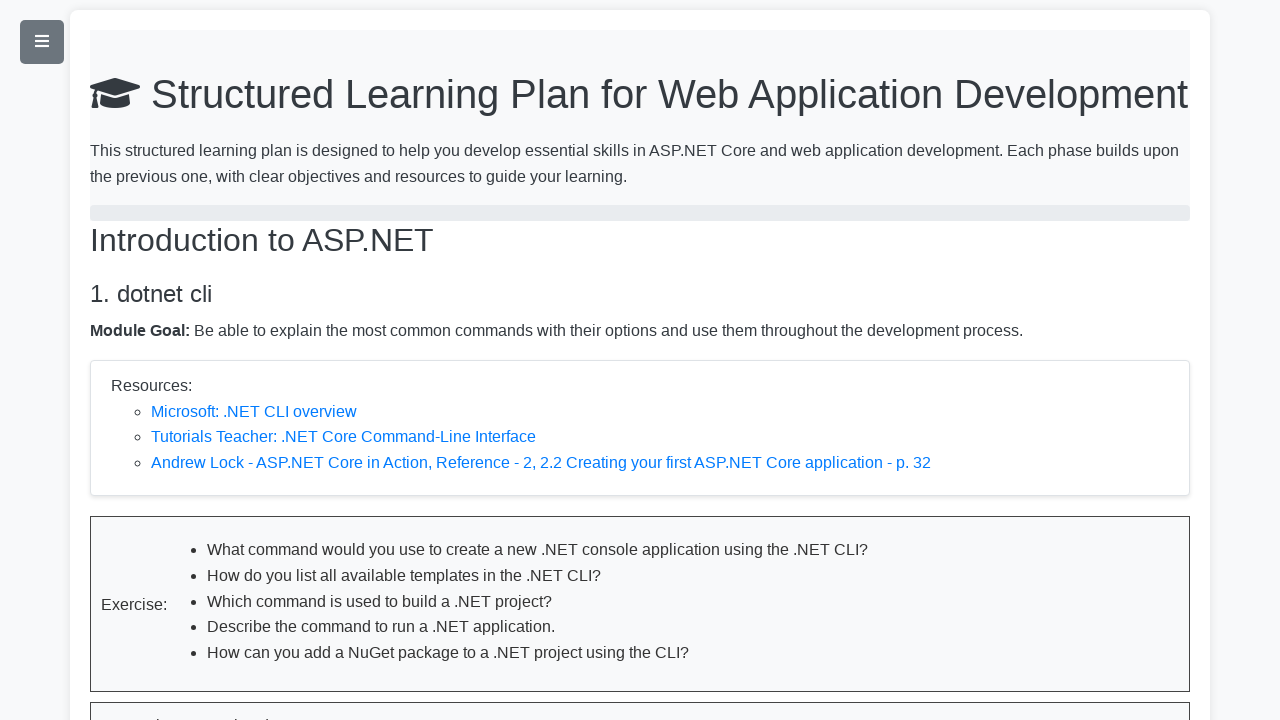